Tests filtering to display only completed items

Starting URL: https://demo.playwright.dev/todomvc

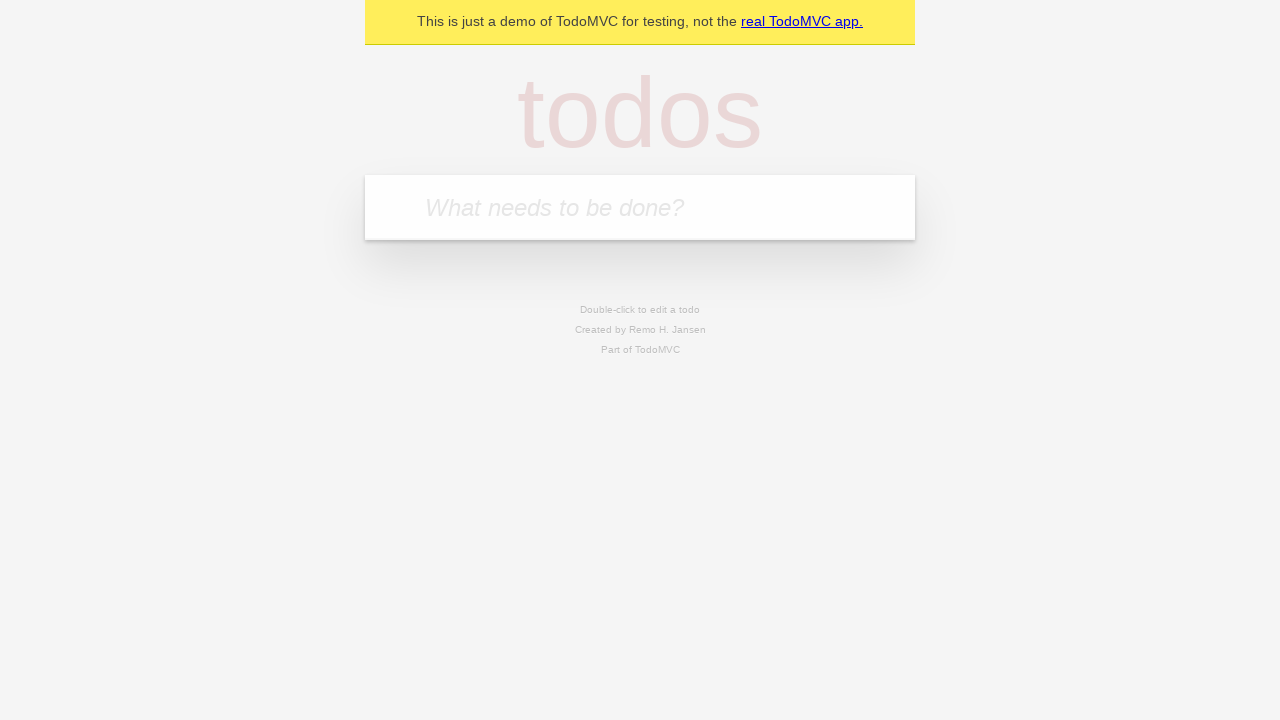

Filled new todo input with 'buy some cheese' on .new-todo
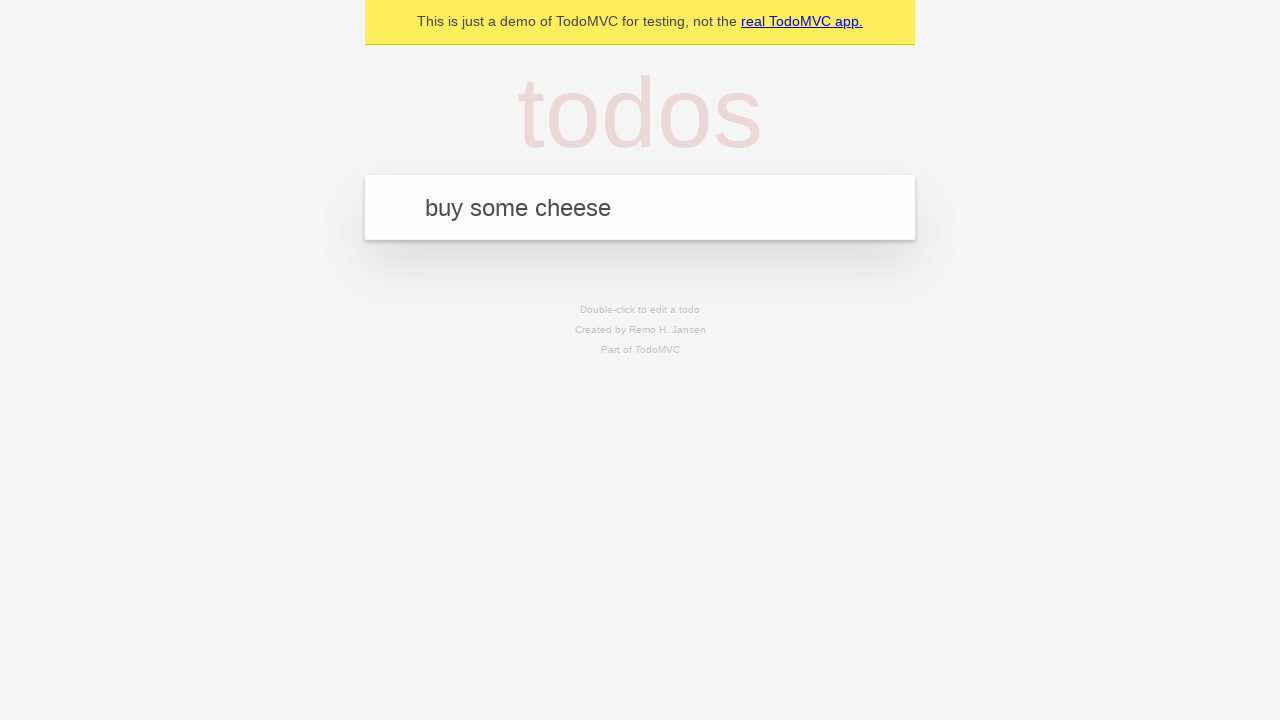

Pressed Enter to add first todo 'buy some cheese' on .new-todo
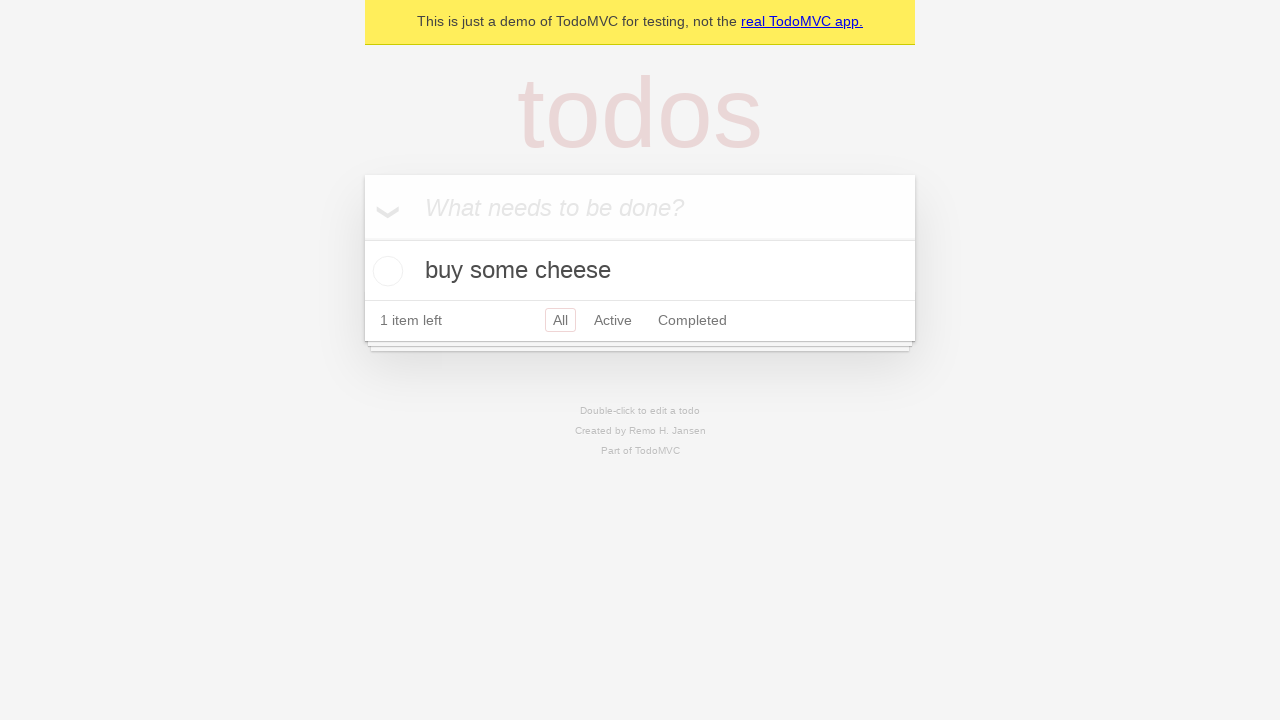

Filled new todo input with 'feed the cat' on .new-todo
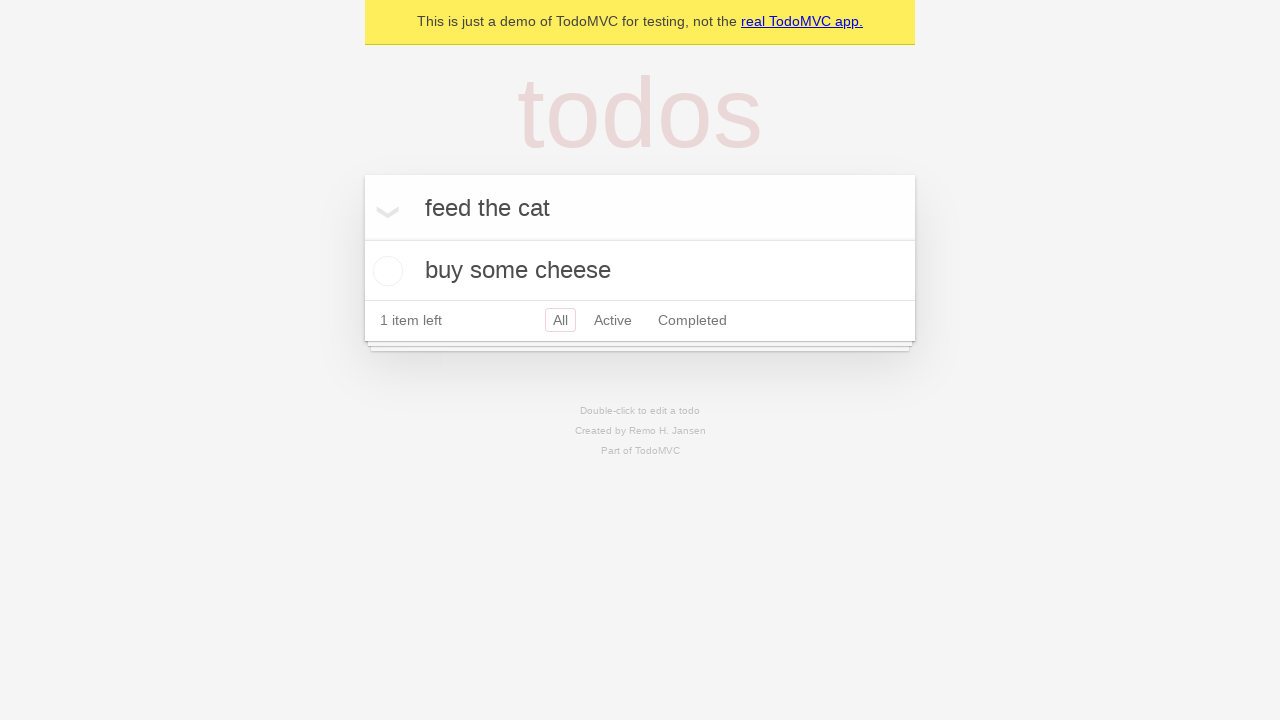

Pressed Enter to add second todo 'feed the cat' on .new-todo
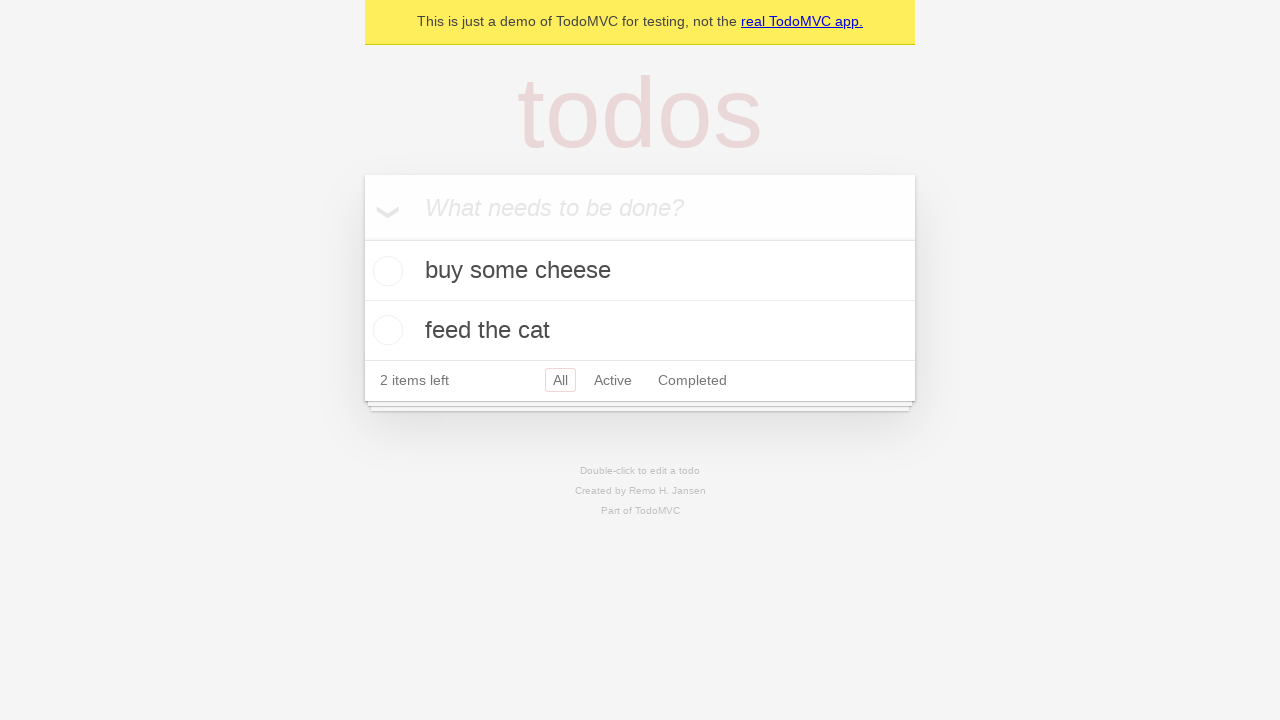

Filled new todo input with 'book a doctors appointment' on .new-todo
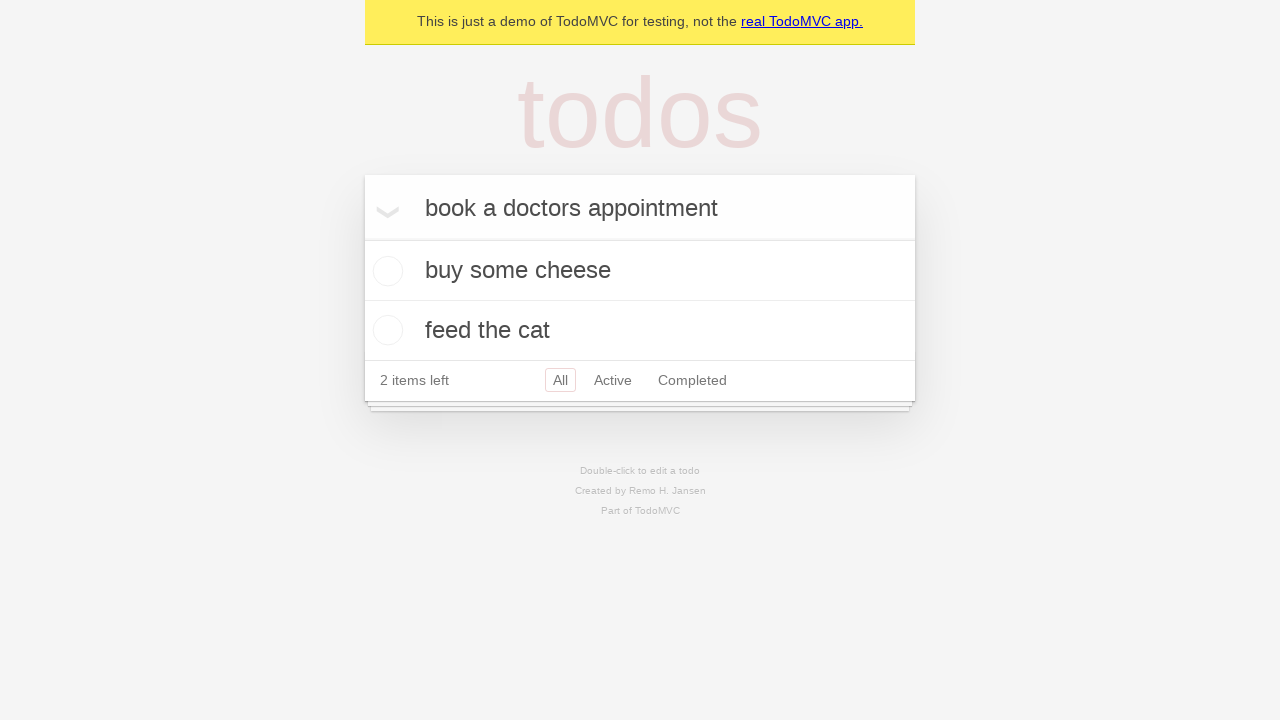

Pressed Enter to add third todo 'book a doctors appointment' on .new-todo
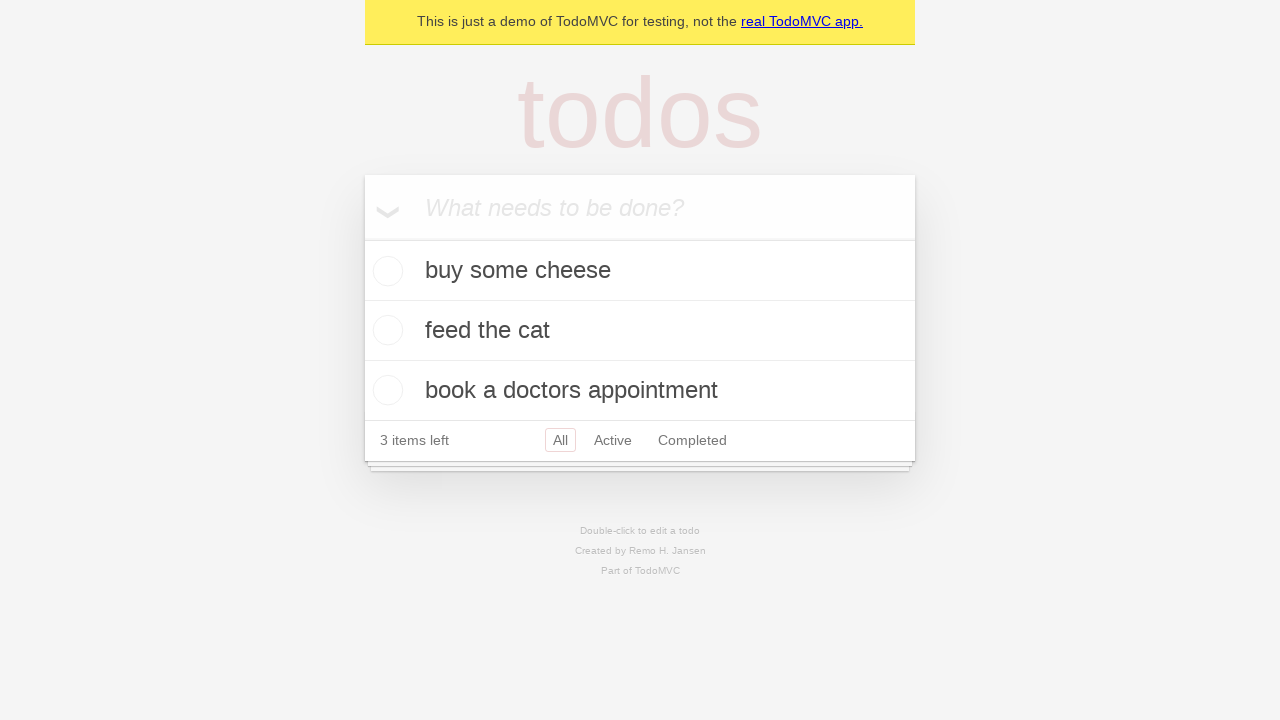

Waited for all 3 todo items to appear in the list
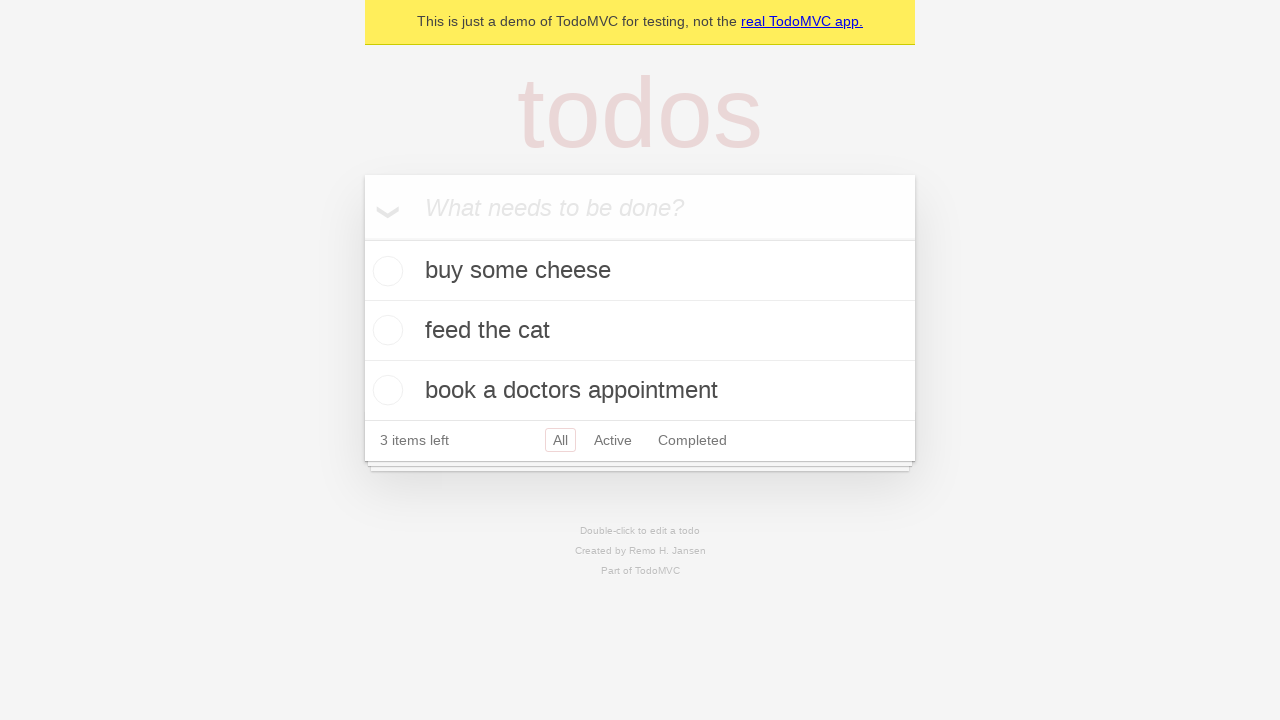

Checked the second todo item to mark it as completed at (385, 330) on .todo-list li .toggle >> nth=1
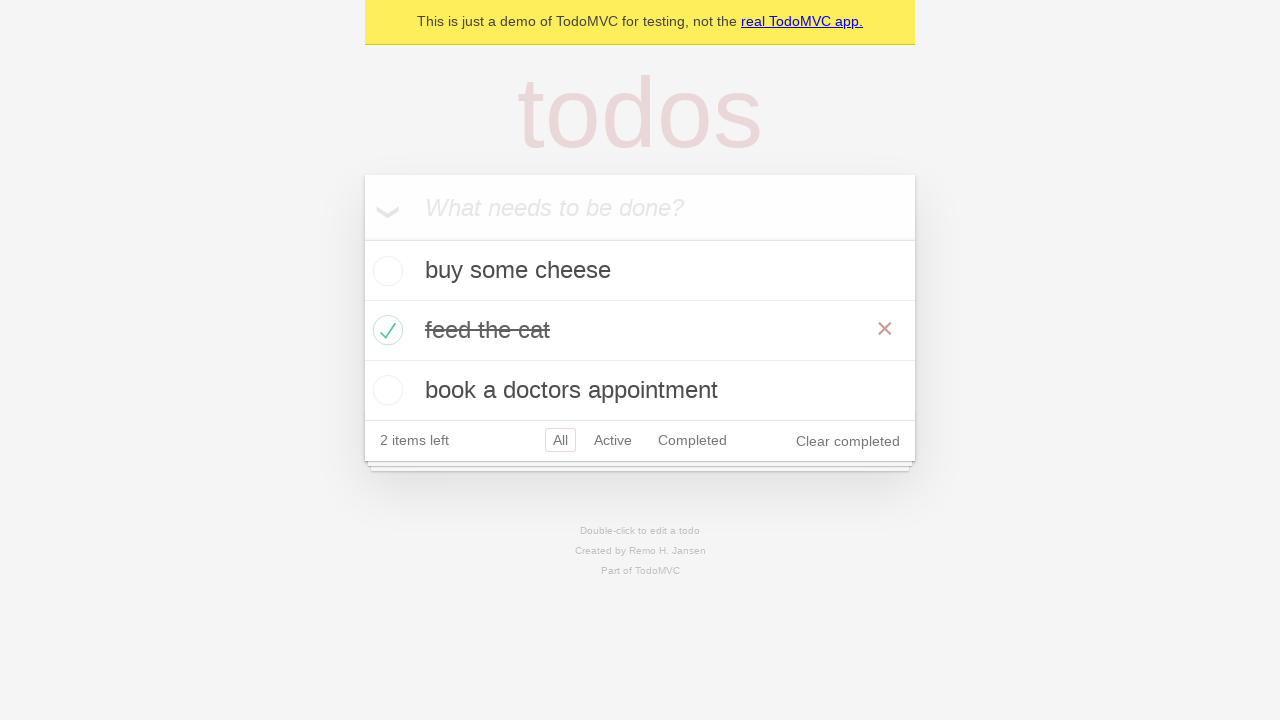

Clicked Completed filter to display only completed items at (692, 440) on .filters >> text=Completed
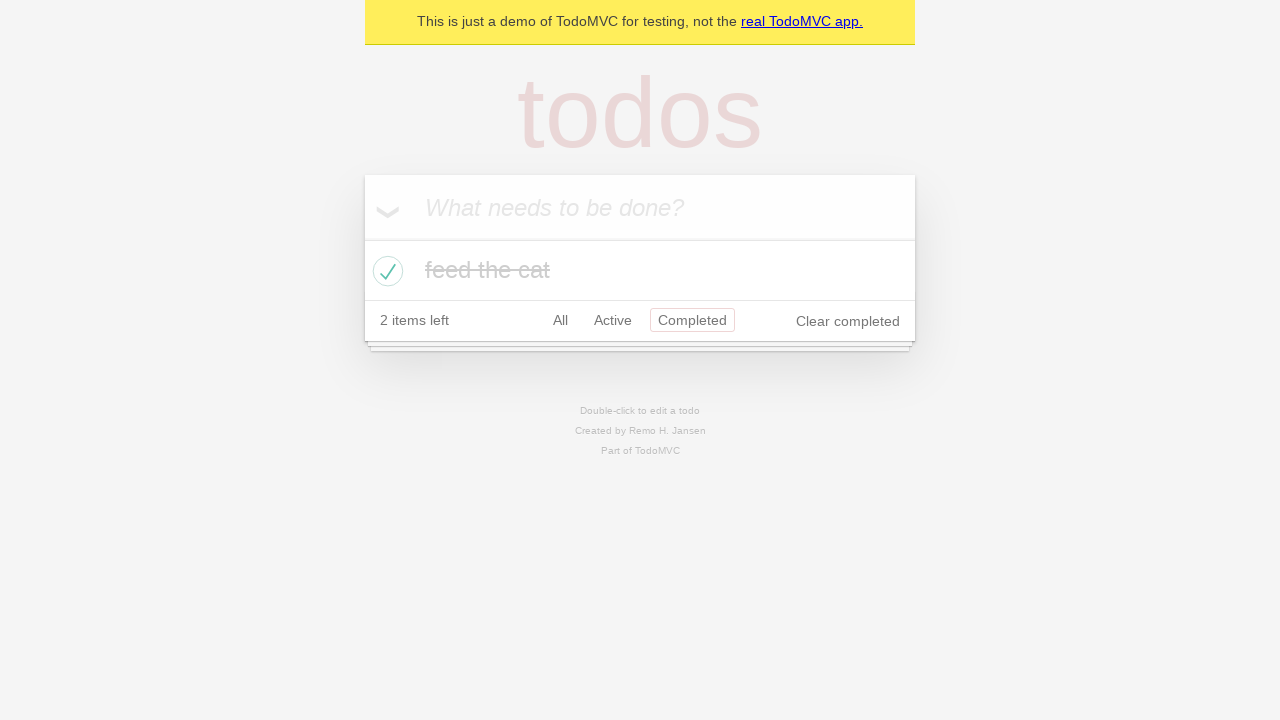

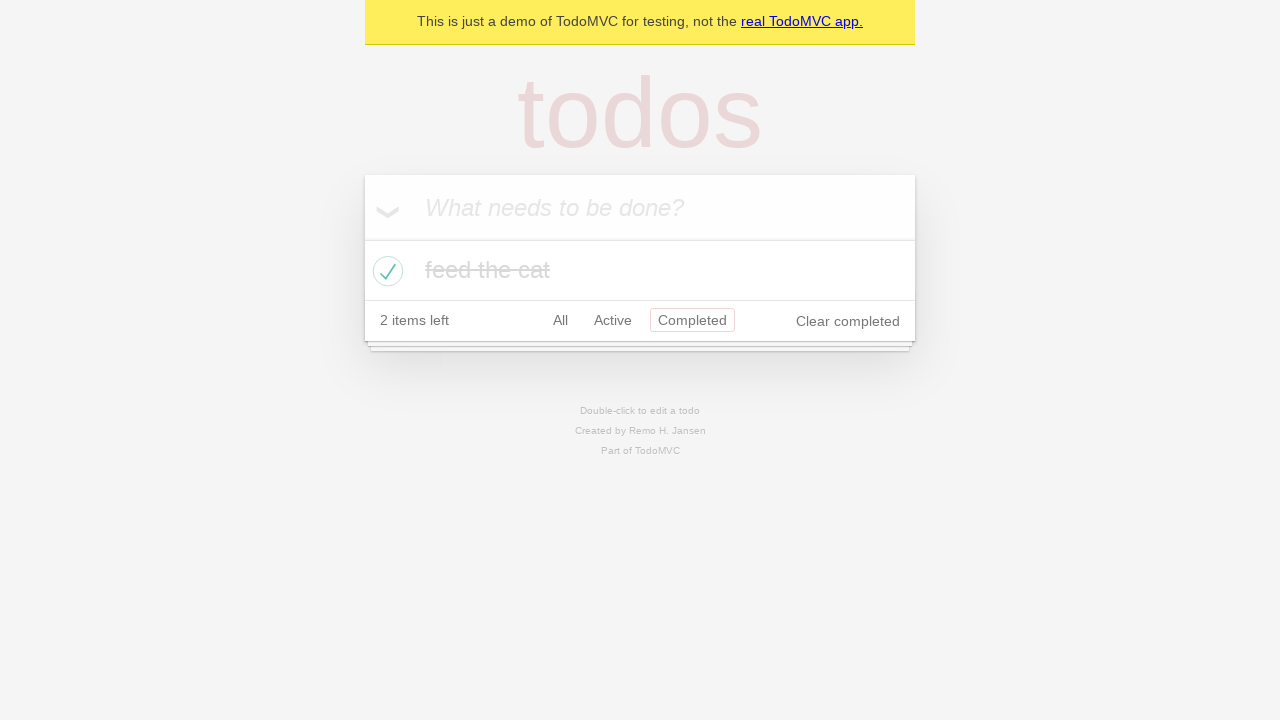